Tests form filling on letcode.in by entering first name, last name, and phone number fields using XPath selectors

Starting URL: https://letcode.in/forms

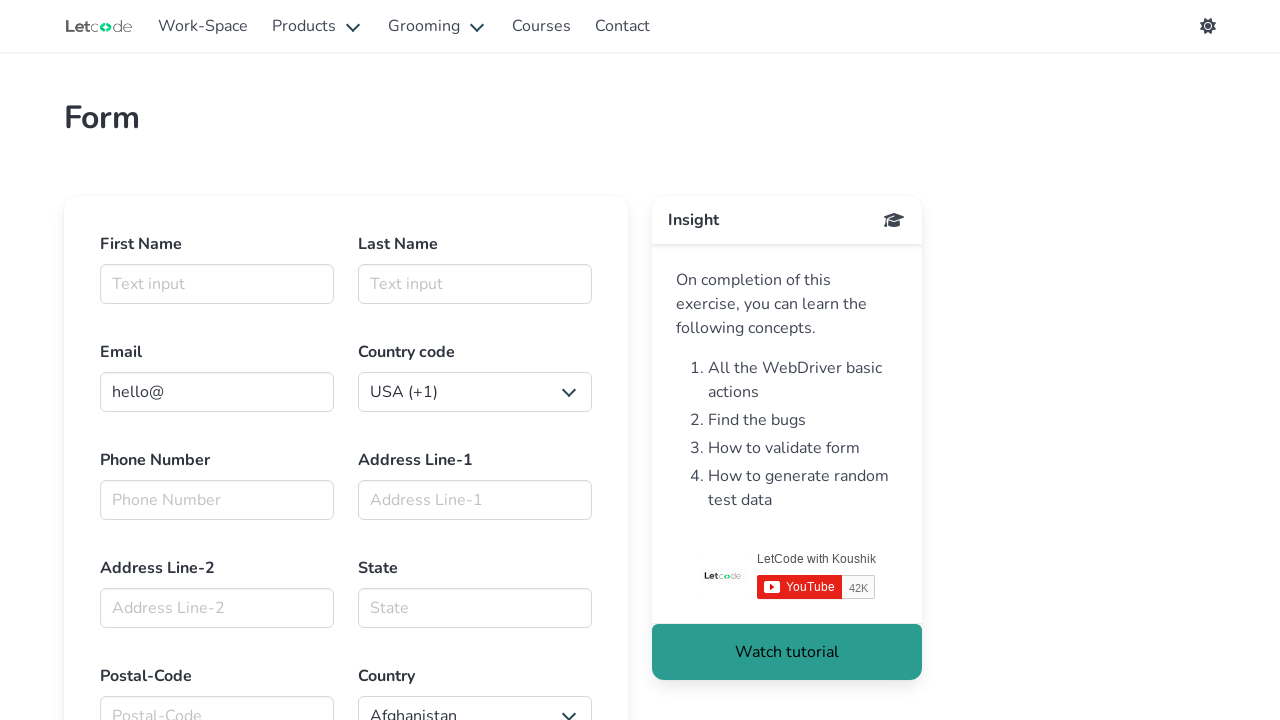

Filled first name field with 'shiva' using XPath selector on //input[@id='lasttname']/preceding::input
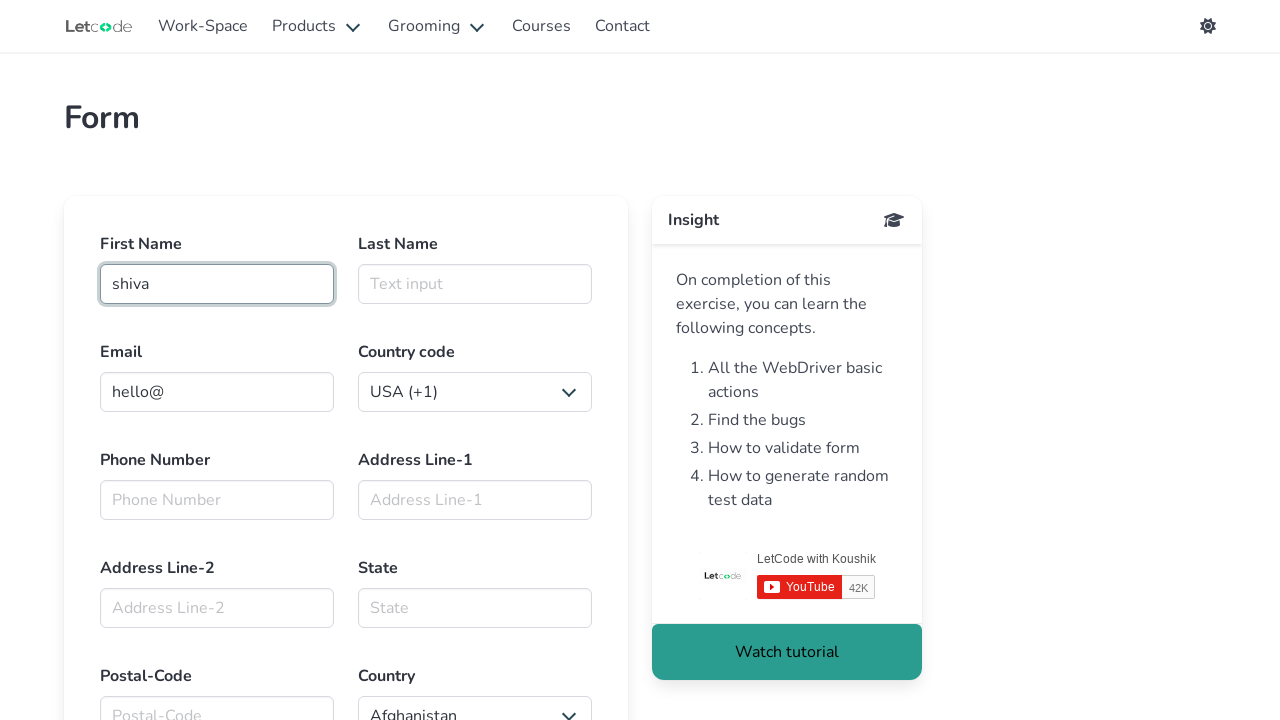

Filled last name field with 'reva' using XPath selector on //input[@id='lasttname']
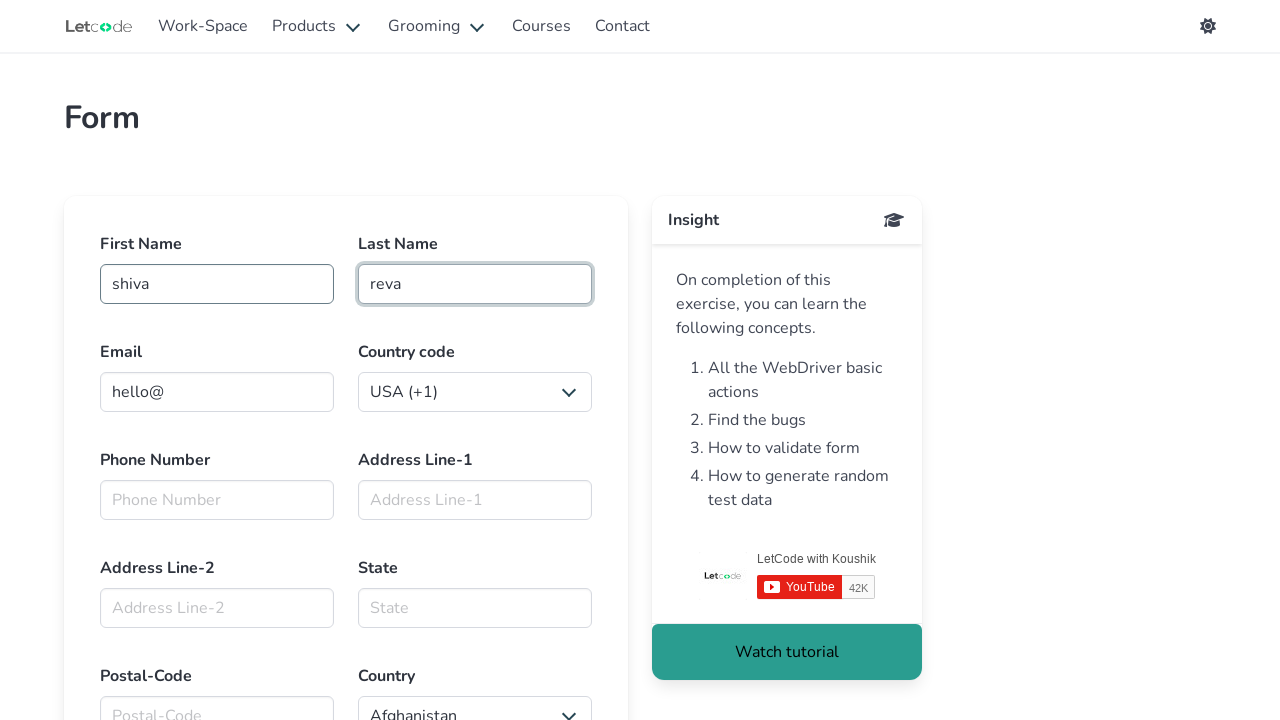

Filled phone number field with '8778542560' using XPath selector on //*[@id='lasttname']/following::input[2]
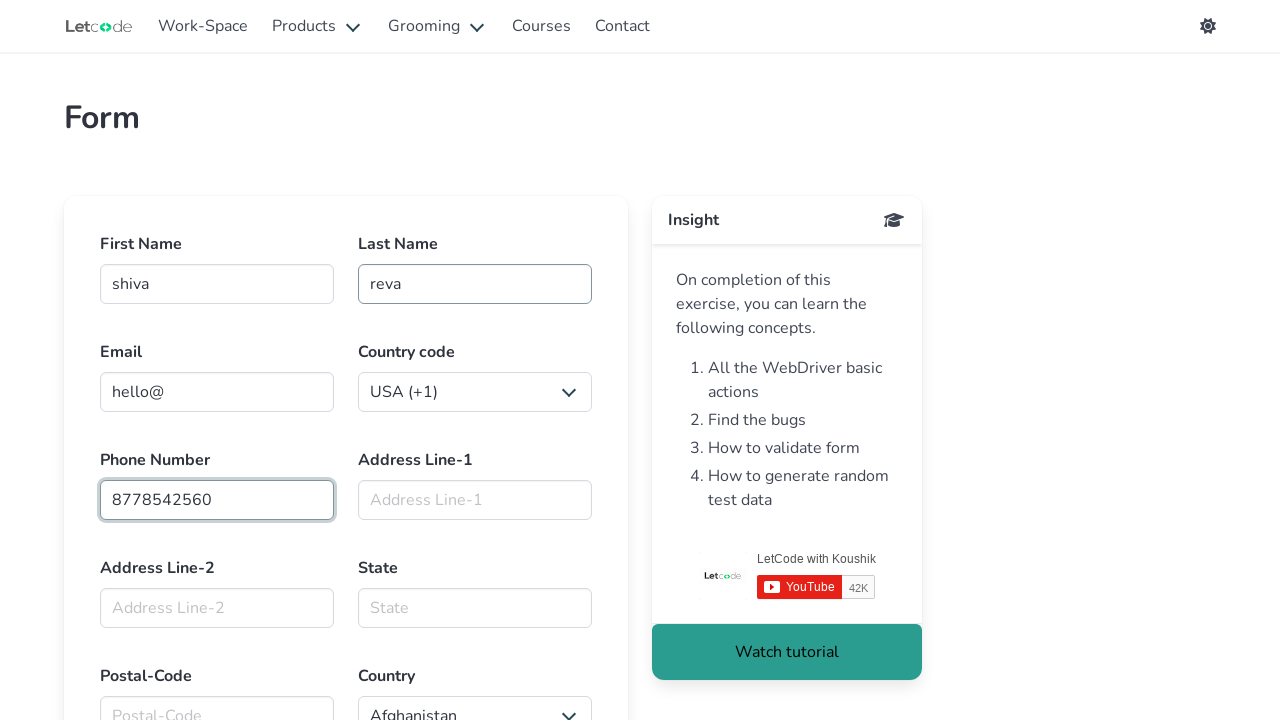

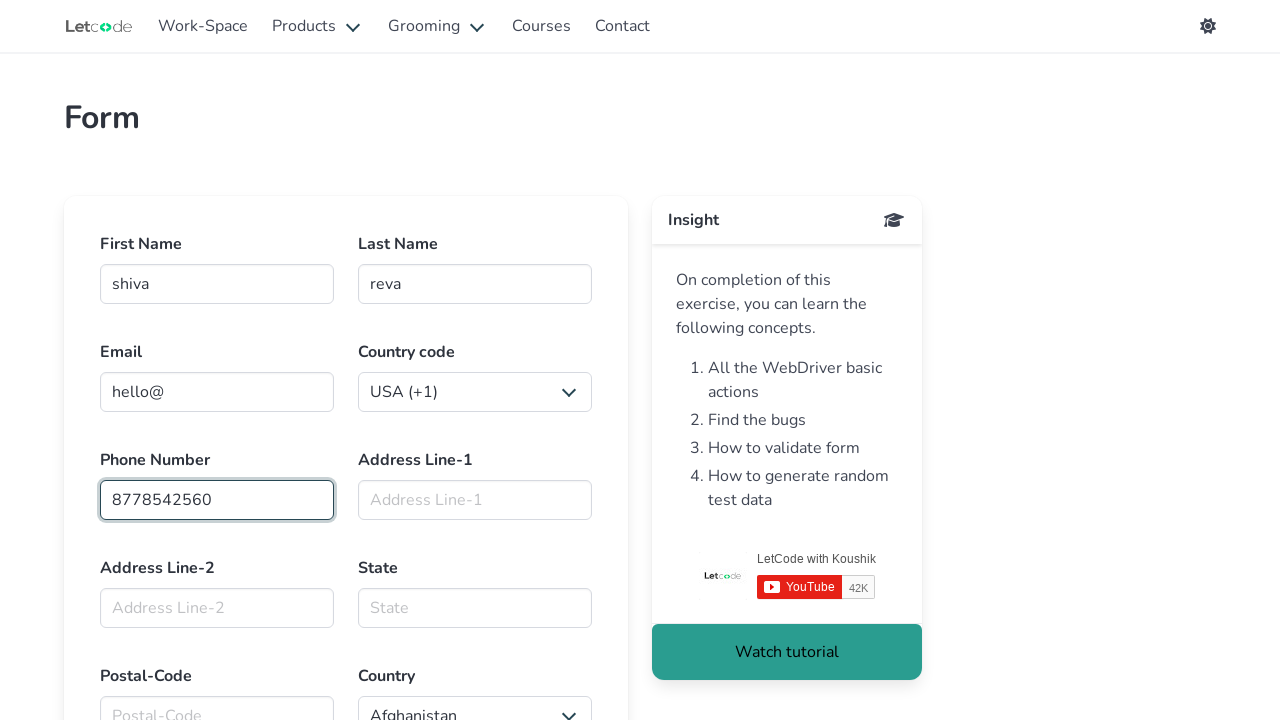